Navigates to the Clapsapp website and waits for the page to load

Starting URL: http://www.clapsapp.com/

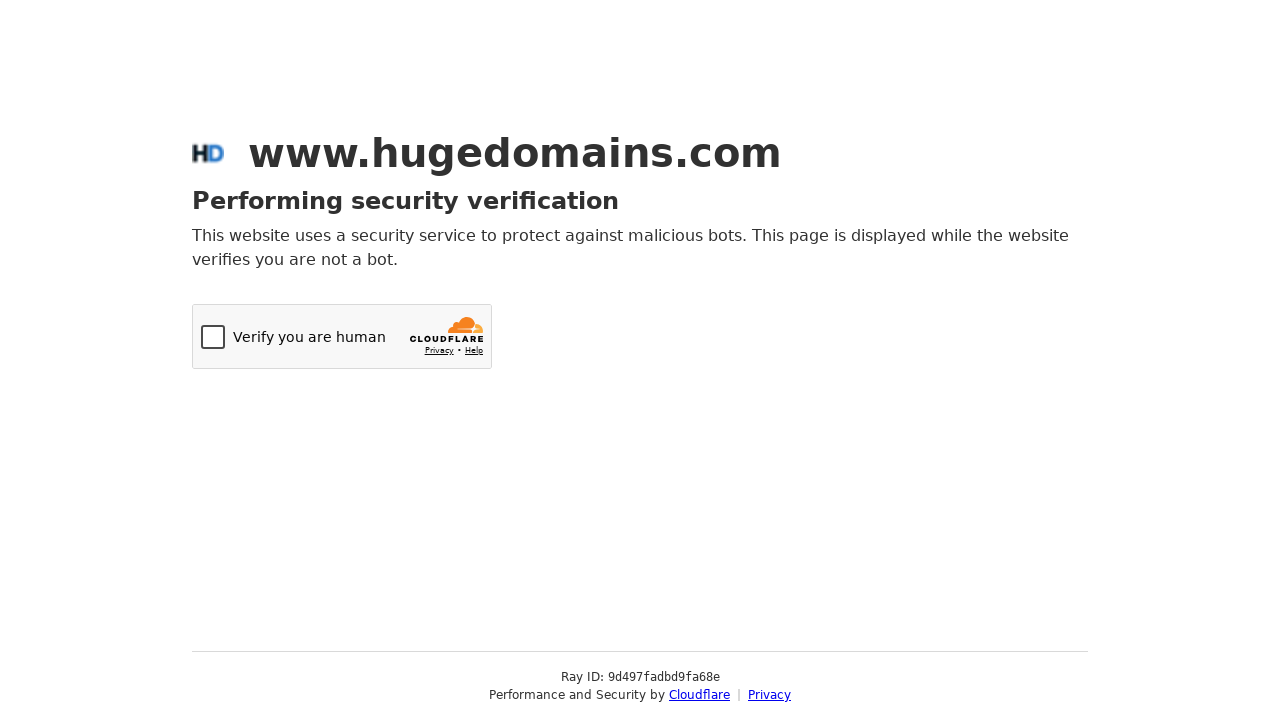

Navigated to Clapsapp website
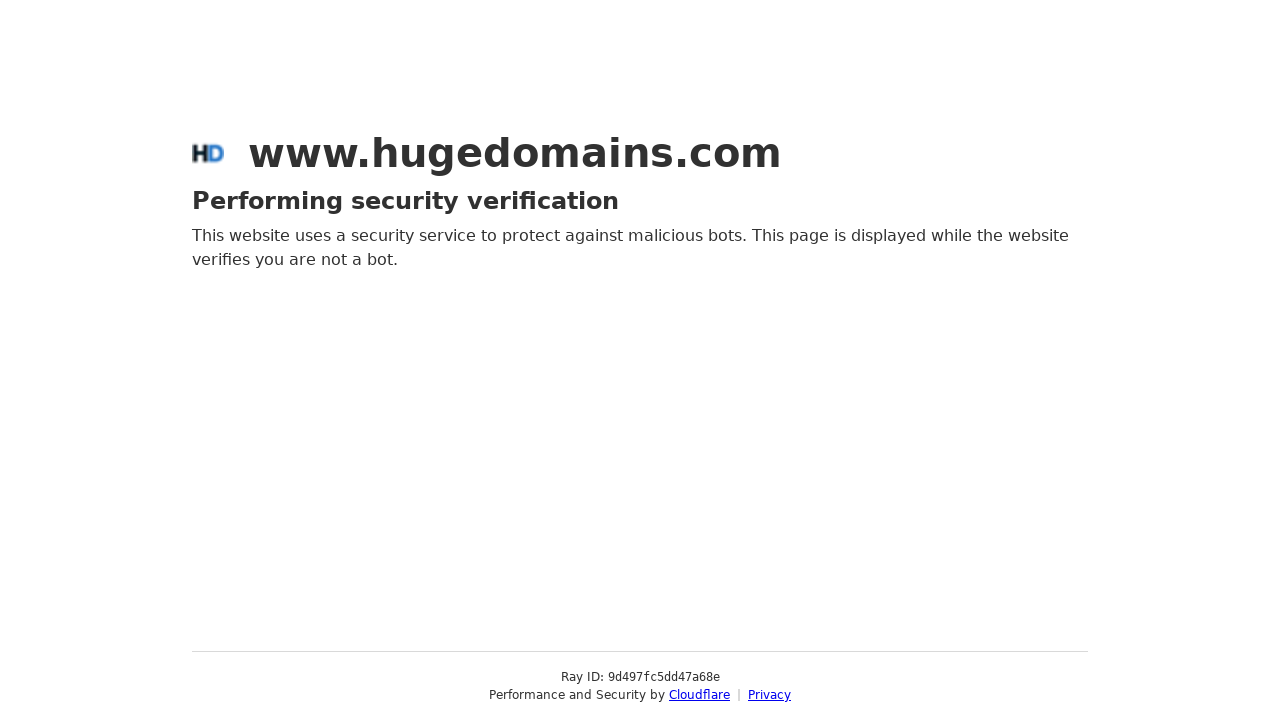

Page fully loaded - network idle state reached
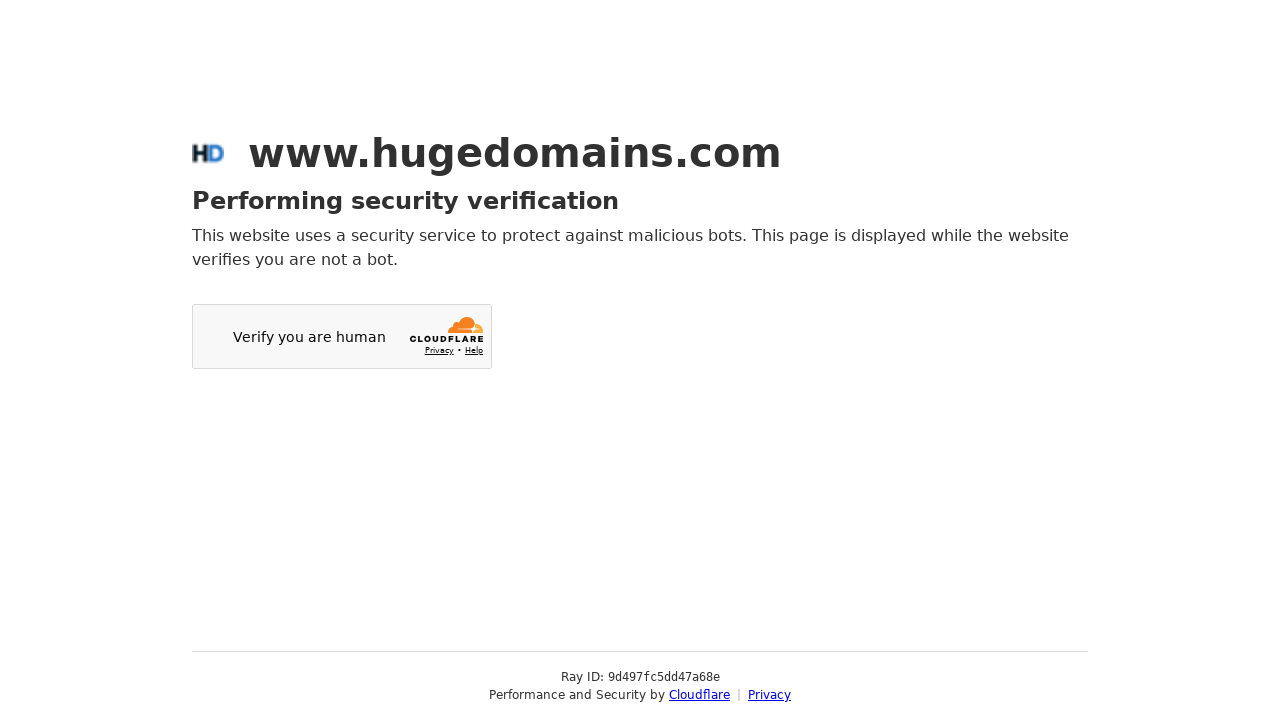

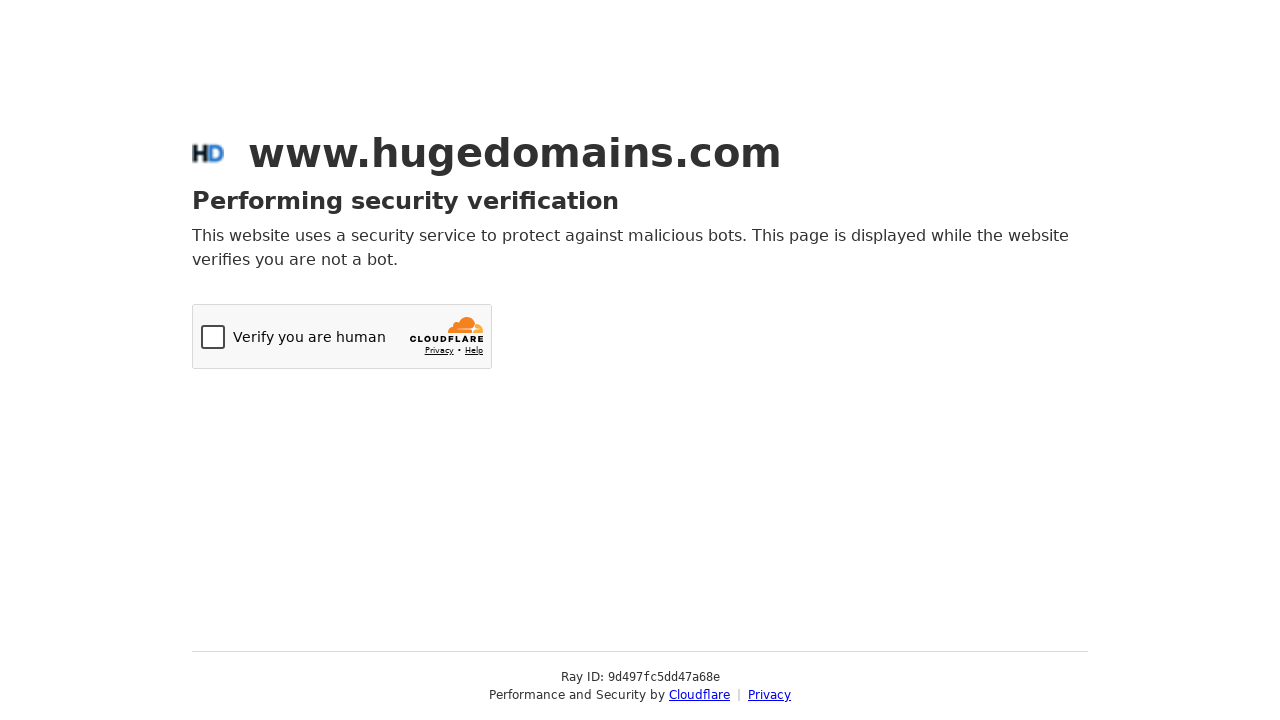